Tests the password reset functionality by entering an incorrect username and verifying the error message displayed

Starting URL: https://login1.nextbasecrm.com/?forgot_password=yes

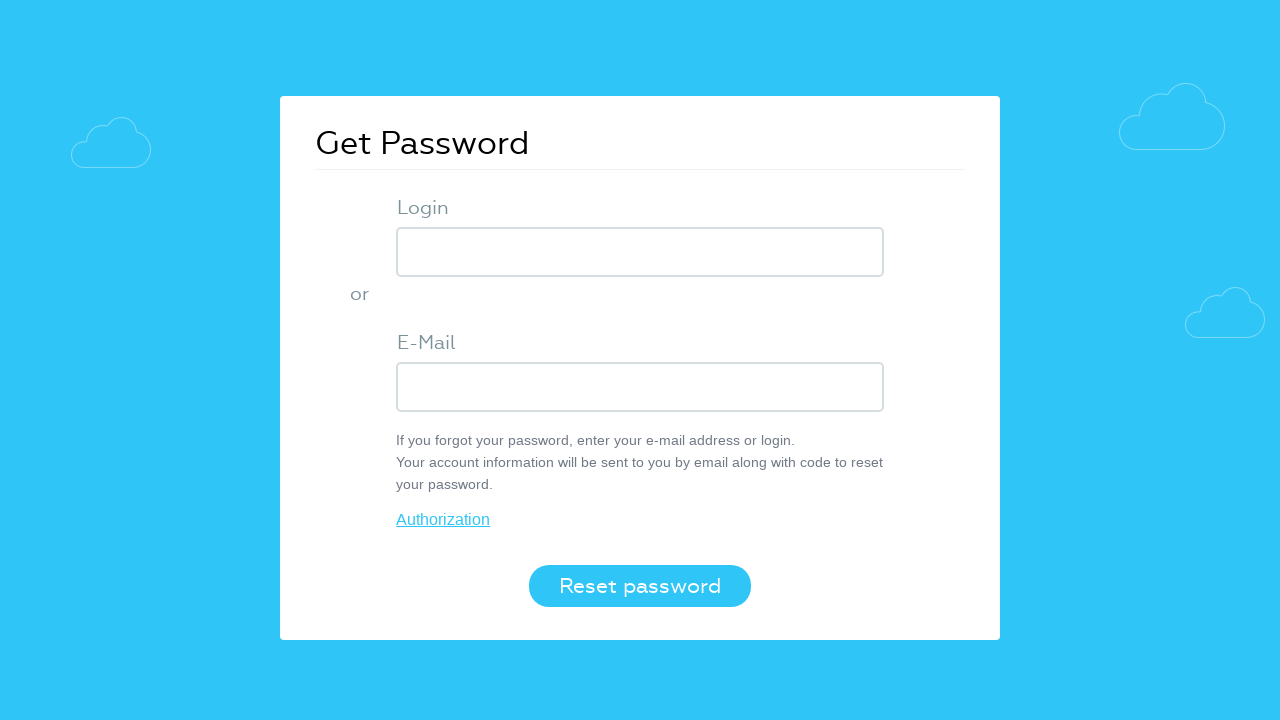

Filled login field with incorrect username 'incorrect' on input[name='USER_LOGIN']
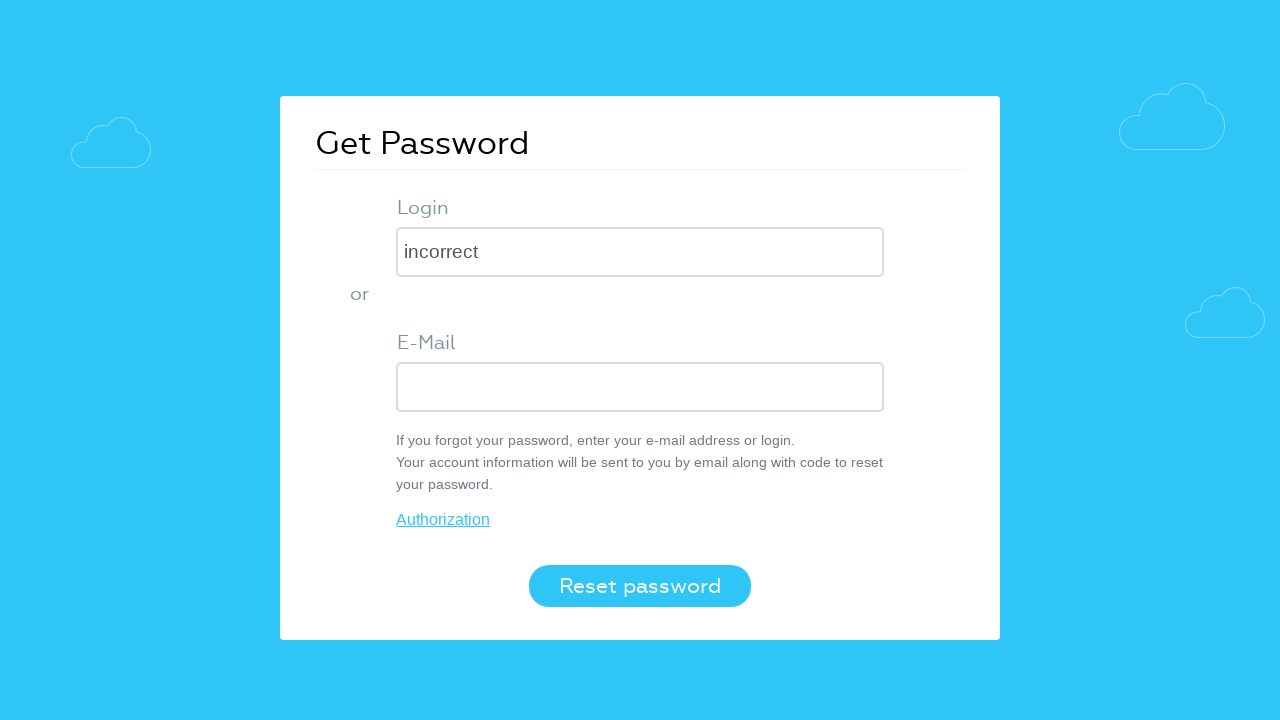

Clicked the Reset password button at (640, 586) on button.login-btn
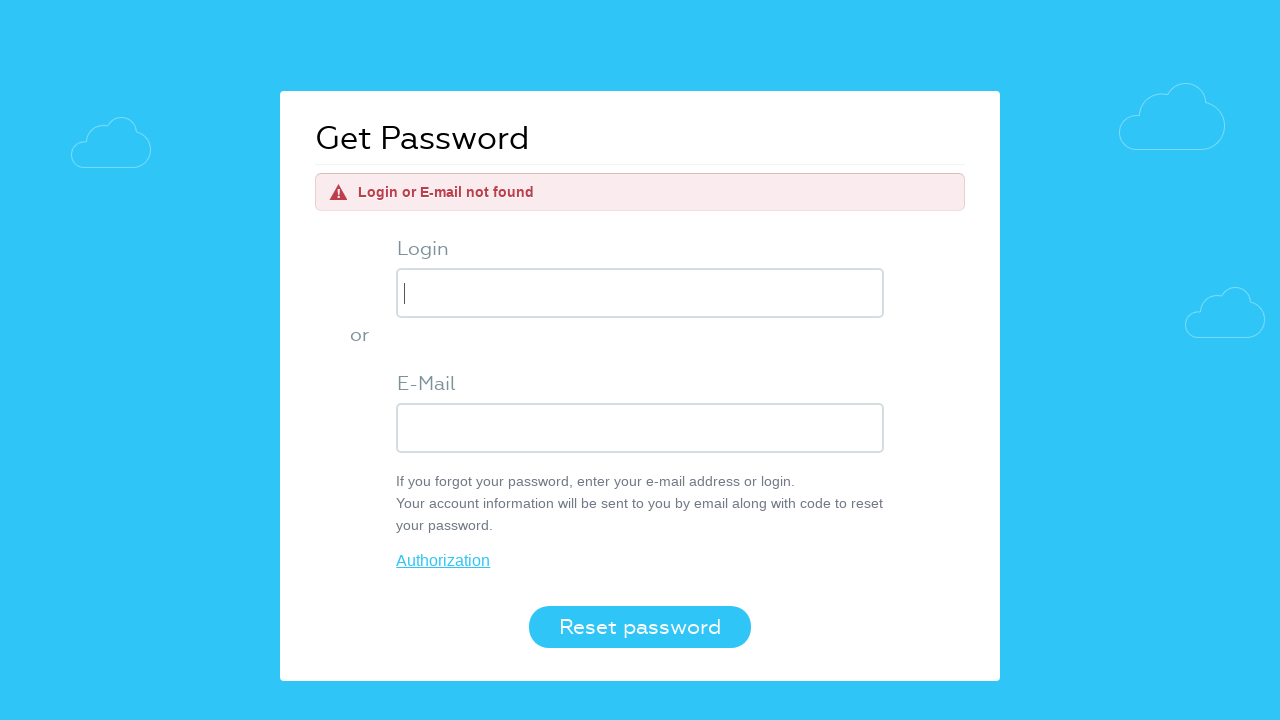

Error message element appeared on the page
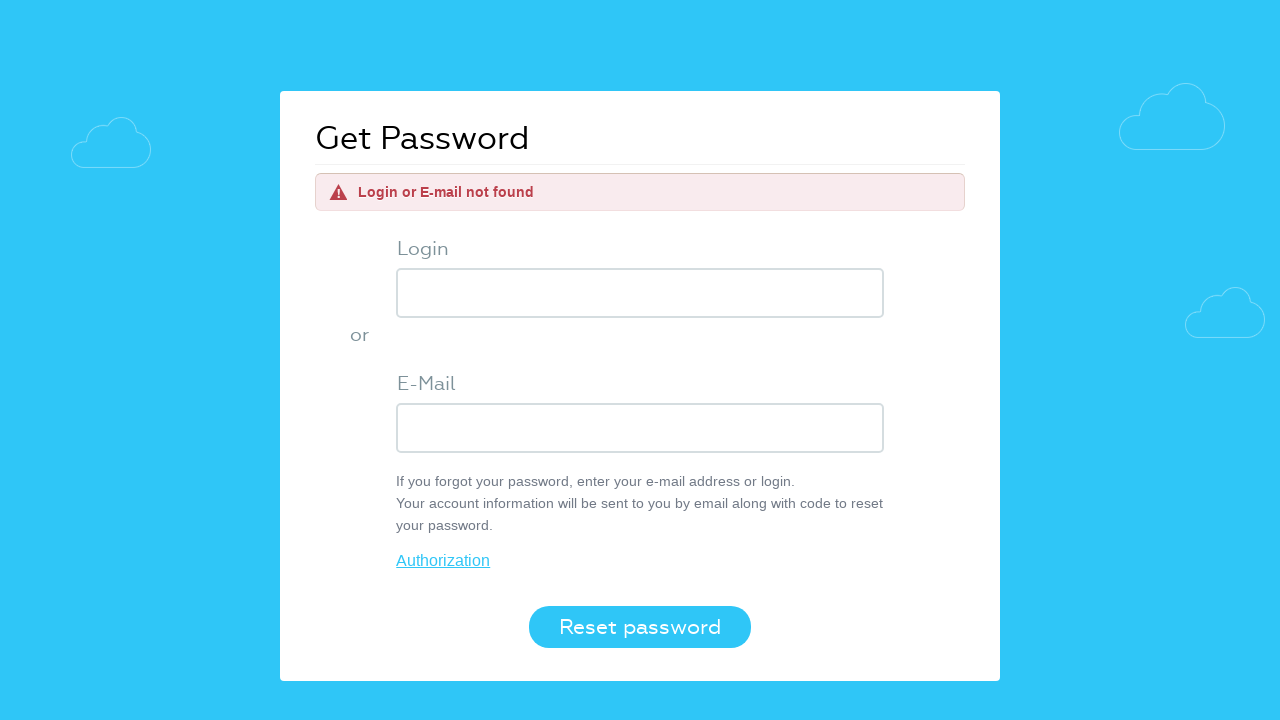

Verified error message text is 'Login or E-mail not found'
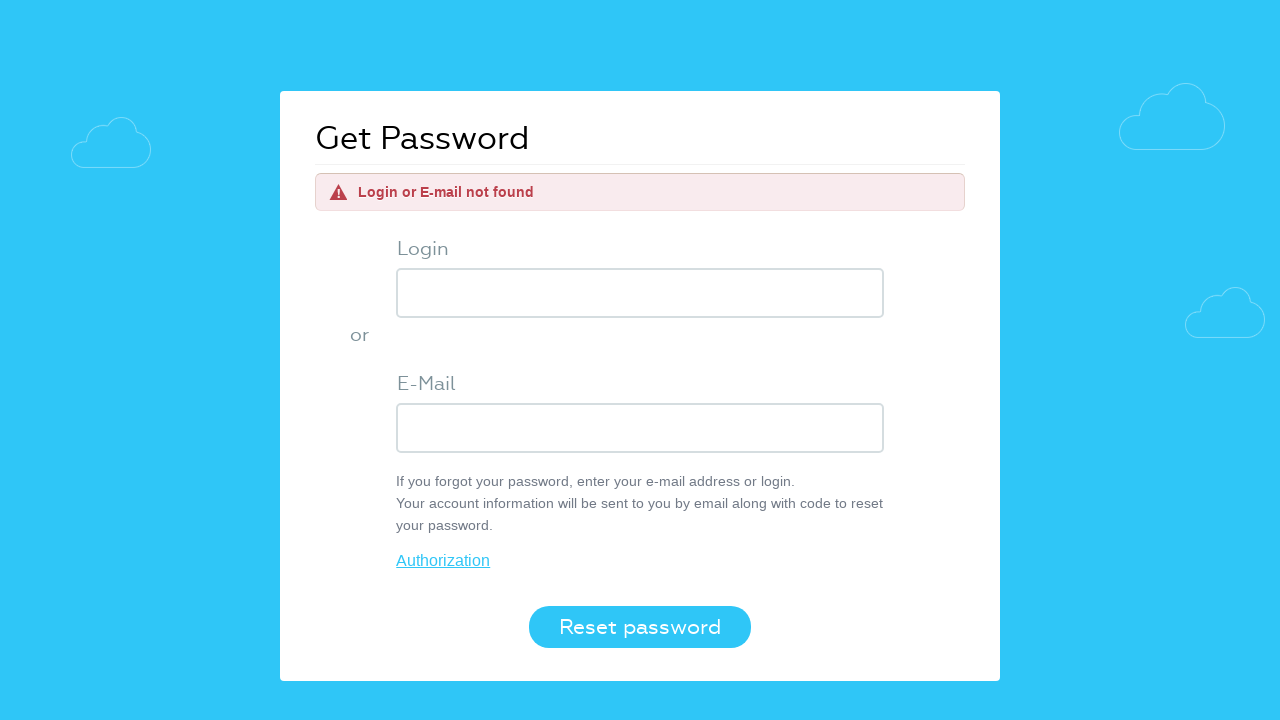

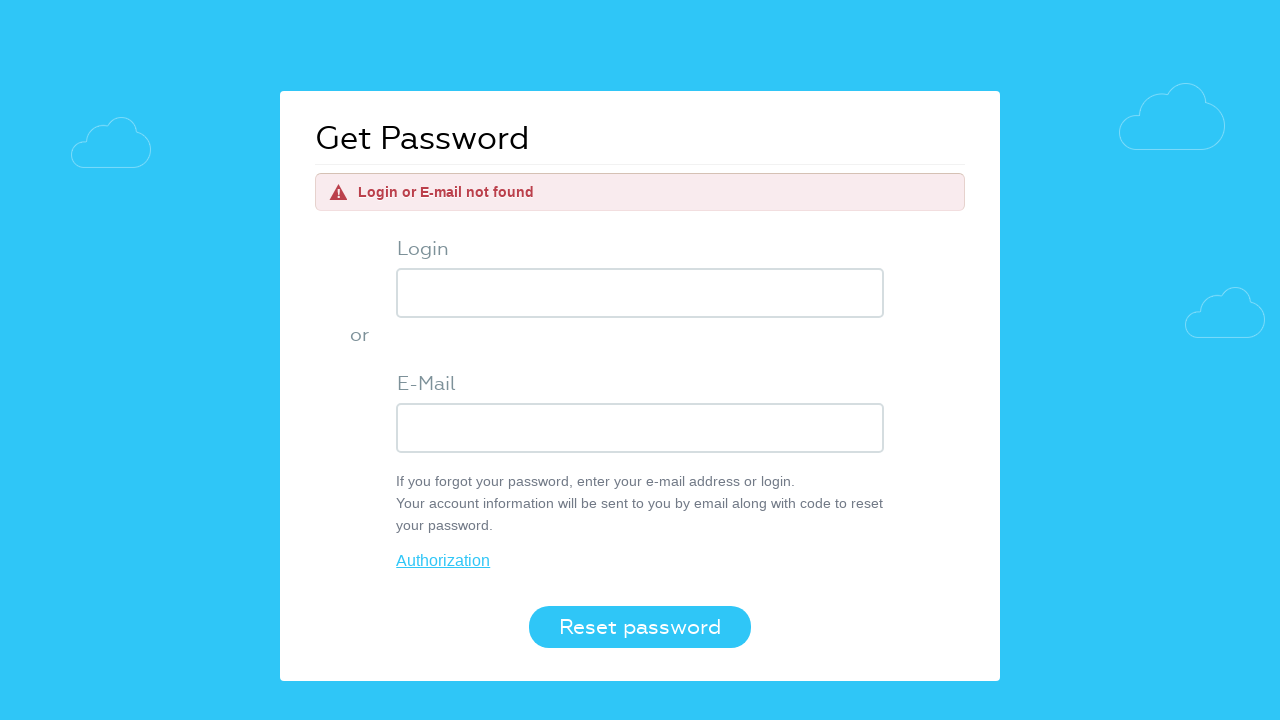